Tests handling of different JavaScript alert types including simple alerts, confirmation dialogs, and prompt dialogs with text input

Starting URL: https://the-internet.herokuapp.com/javascript_alerts

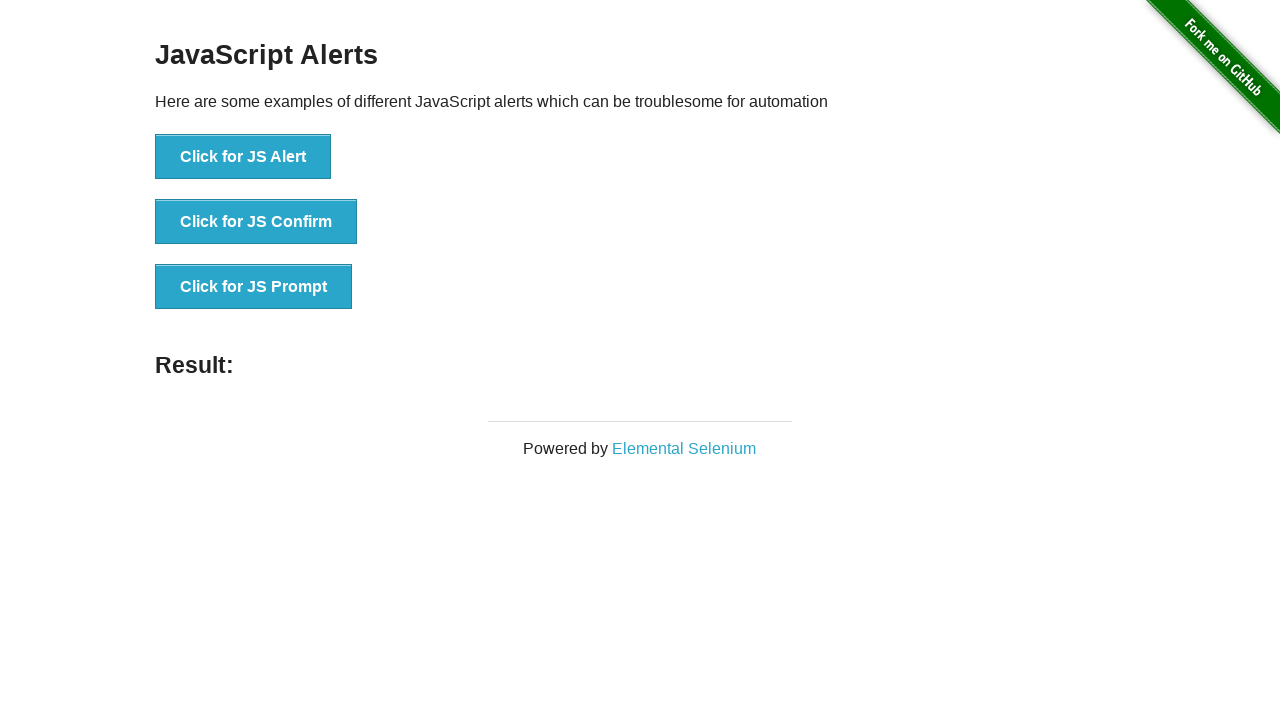

Set up dialog handler to accept alert
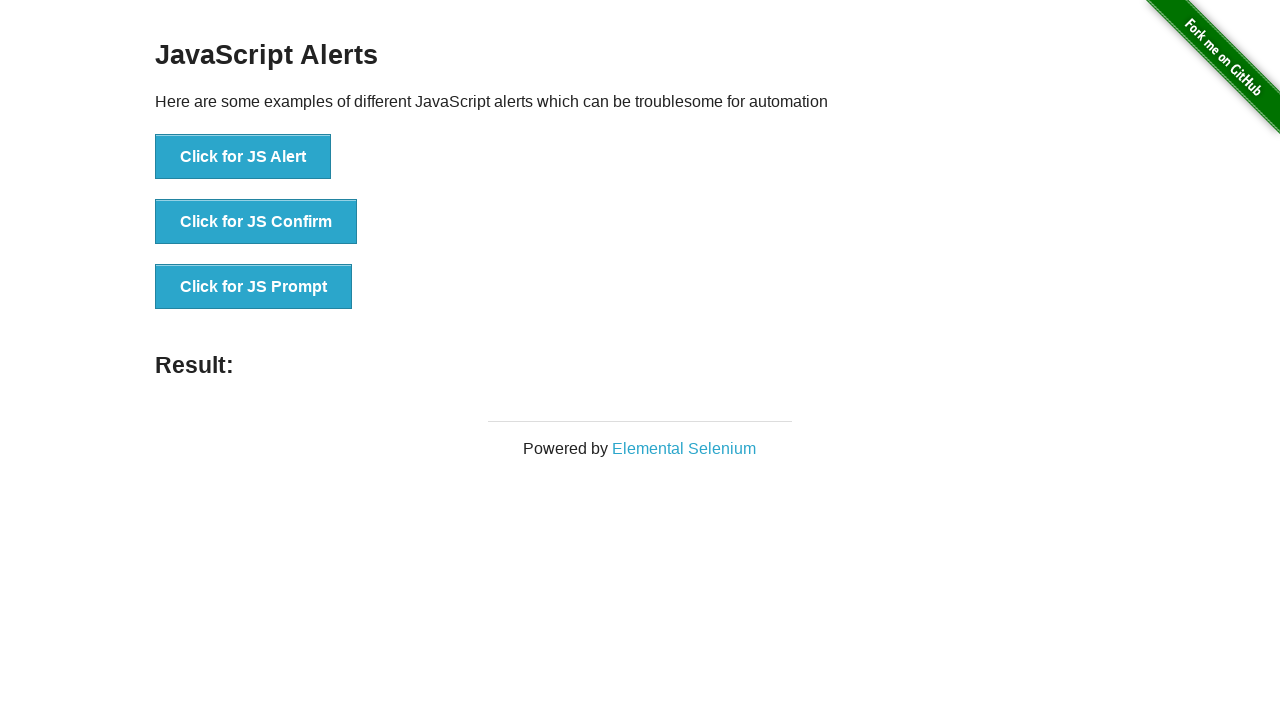

Clicked button to trigger simple JavaScript alert at (243, 157) on xpath=//button[text()='Click for JS Alert']
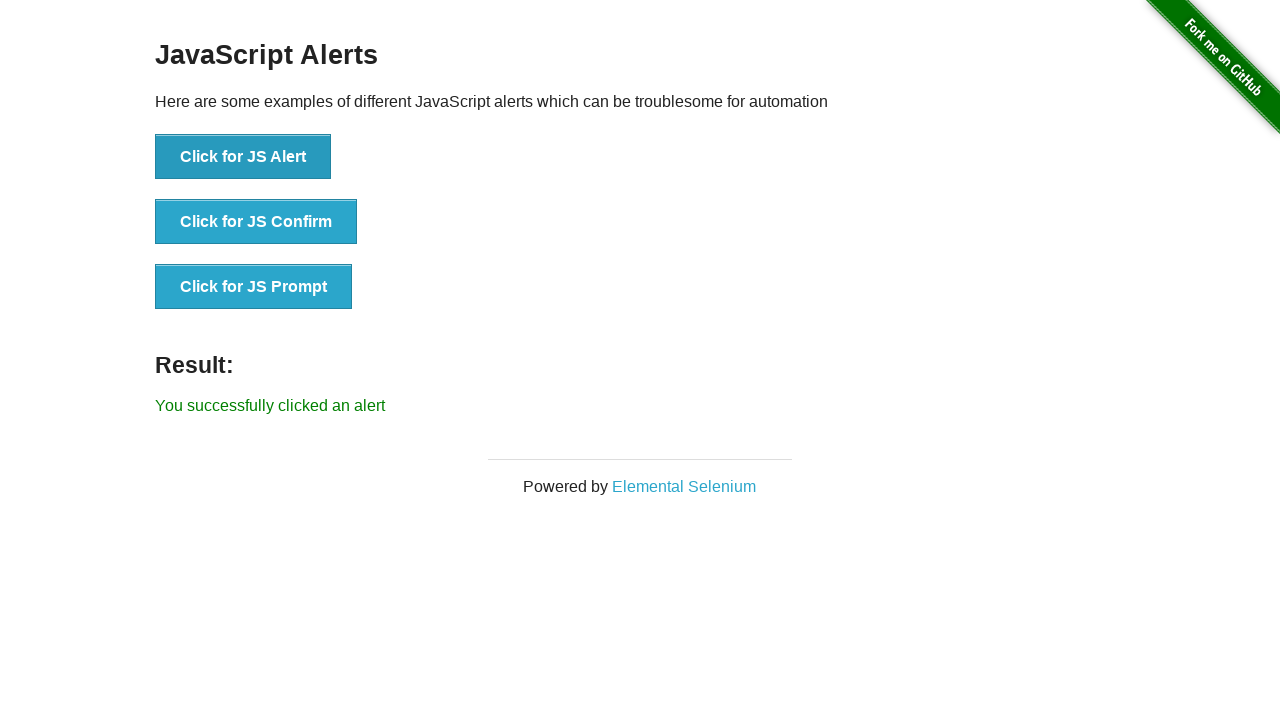

Waited for alert result to display
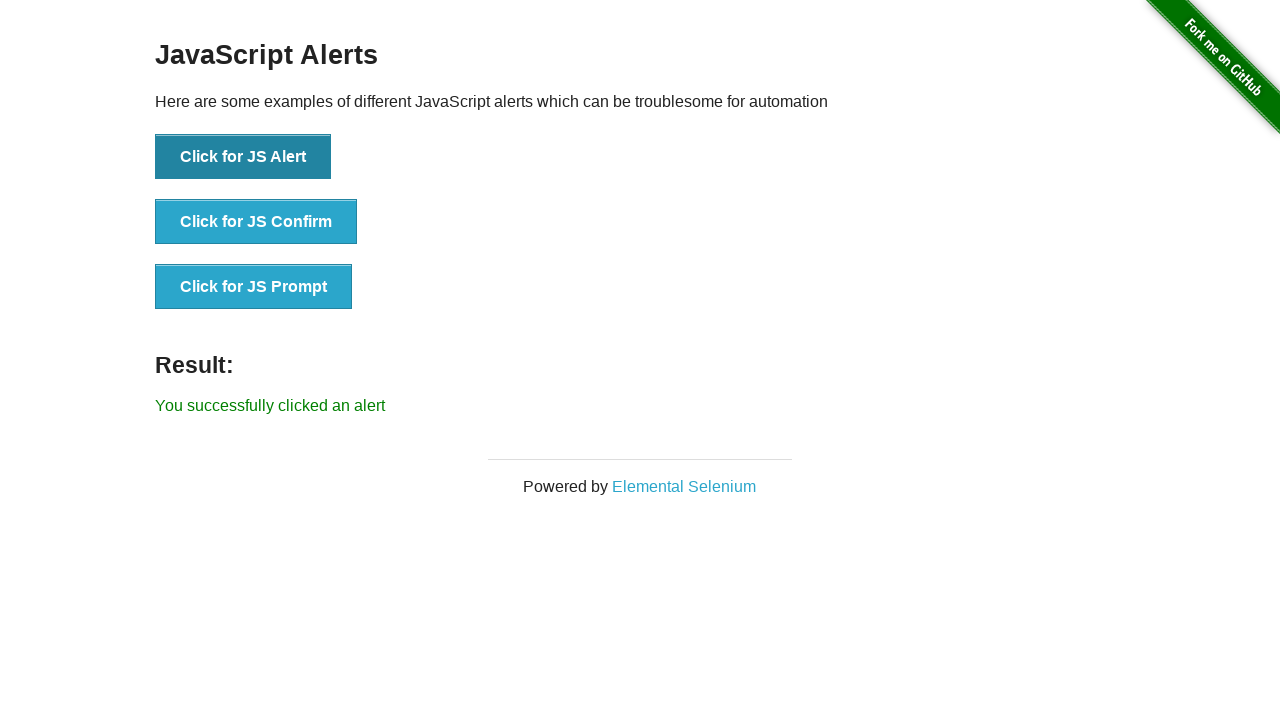

Set up dialog handler to dismiss confirmation dialog
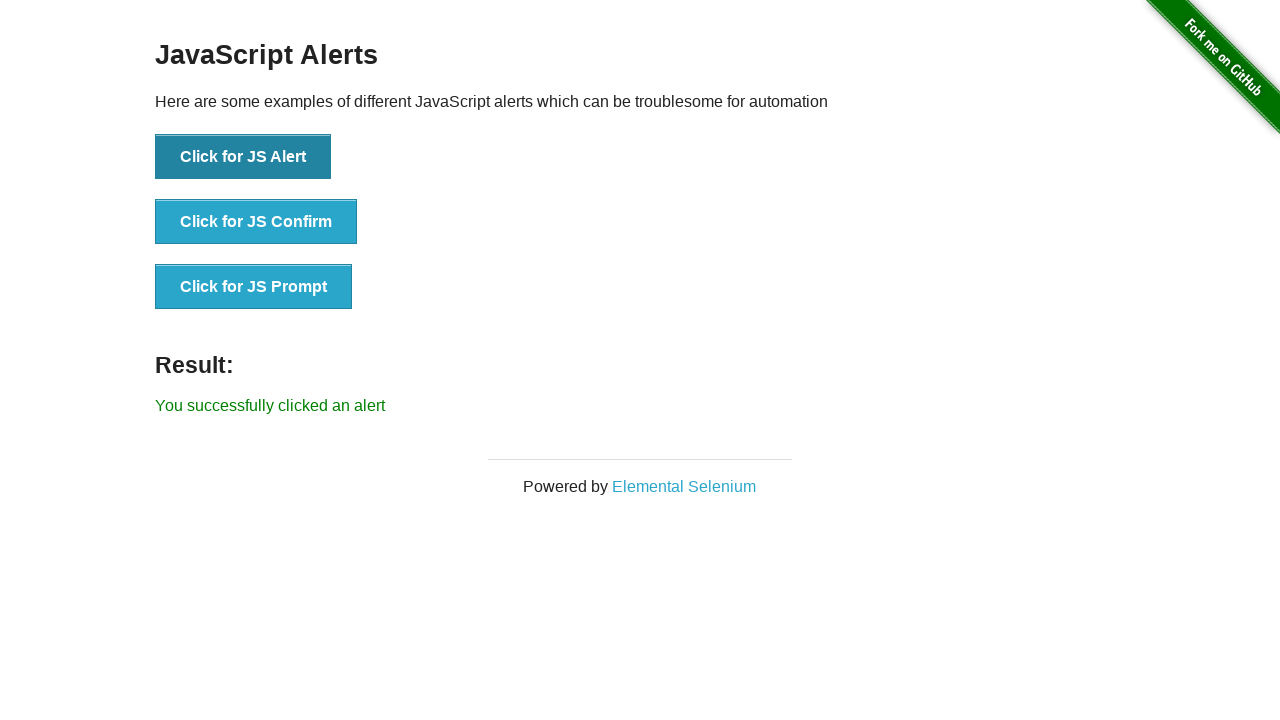

Clicked button to trigger confirmation dialog at (256, 222) on xpath=//button[normalize-space()='Click for JS Confirm']
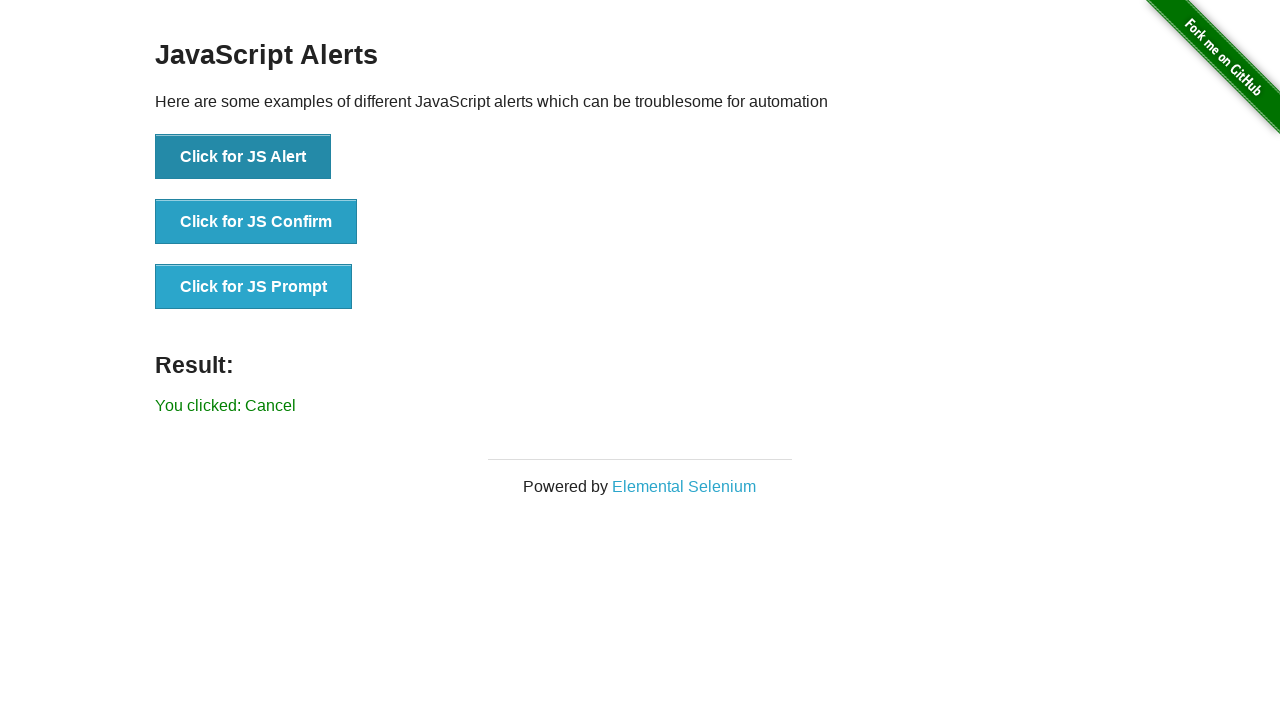

Waited for confirmation dialog result to display
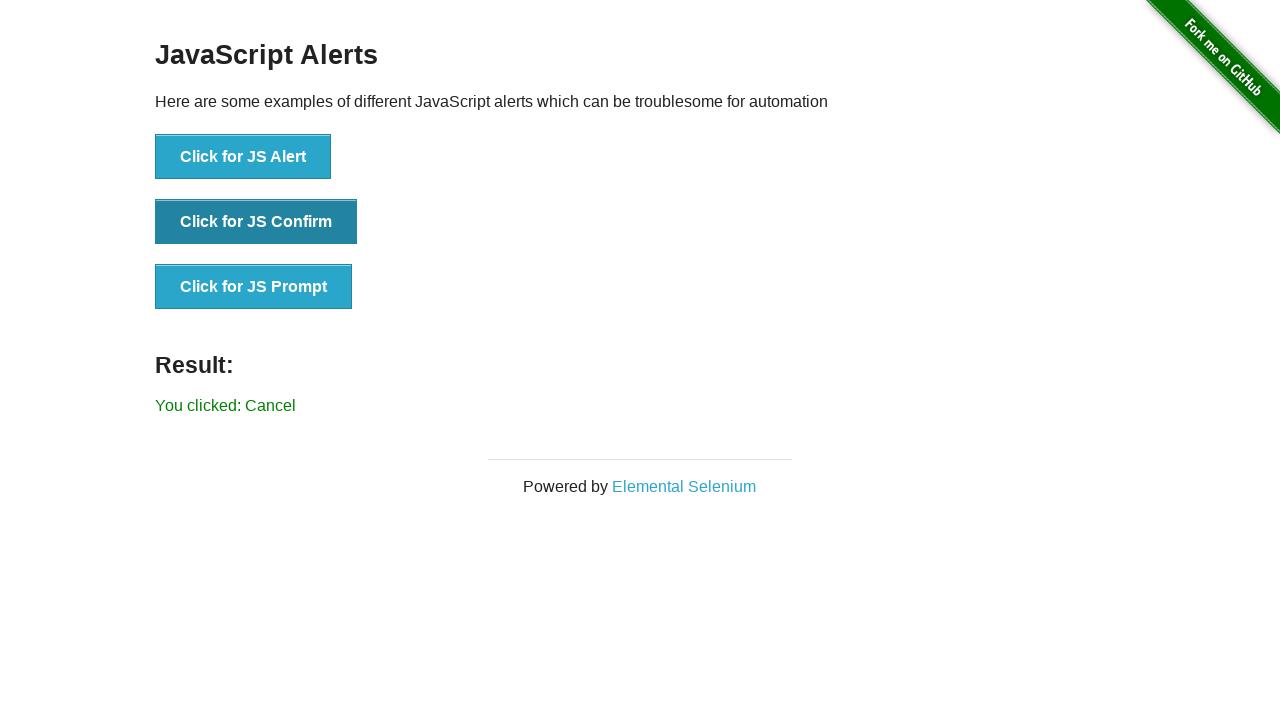

Set up dialog handler to accept prompt and enter 'Rajesh'
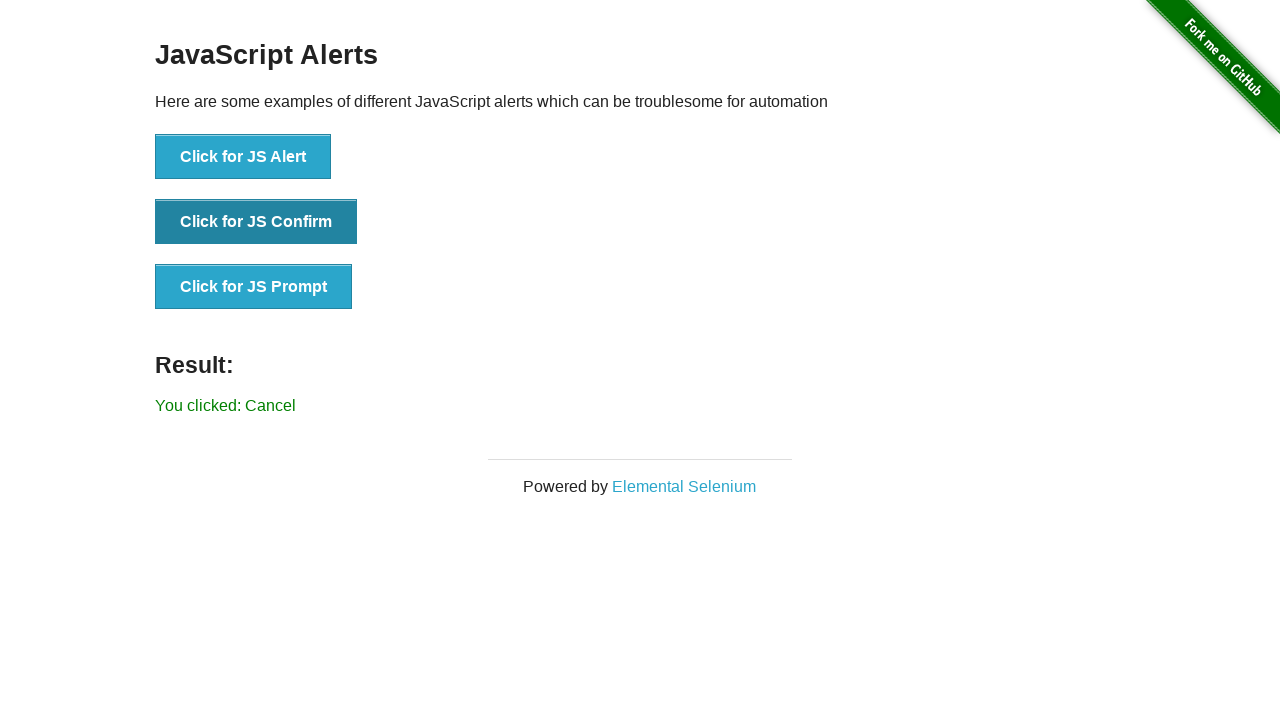

Clicked button to trigger prompt dialog at (254, 287) on xpath=//button[text()='Click for JS Prompt']
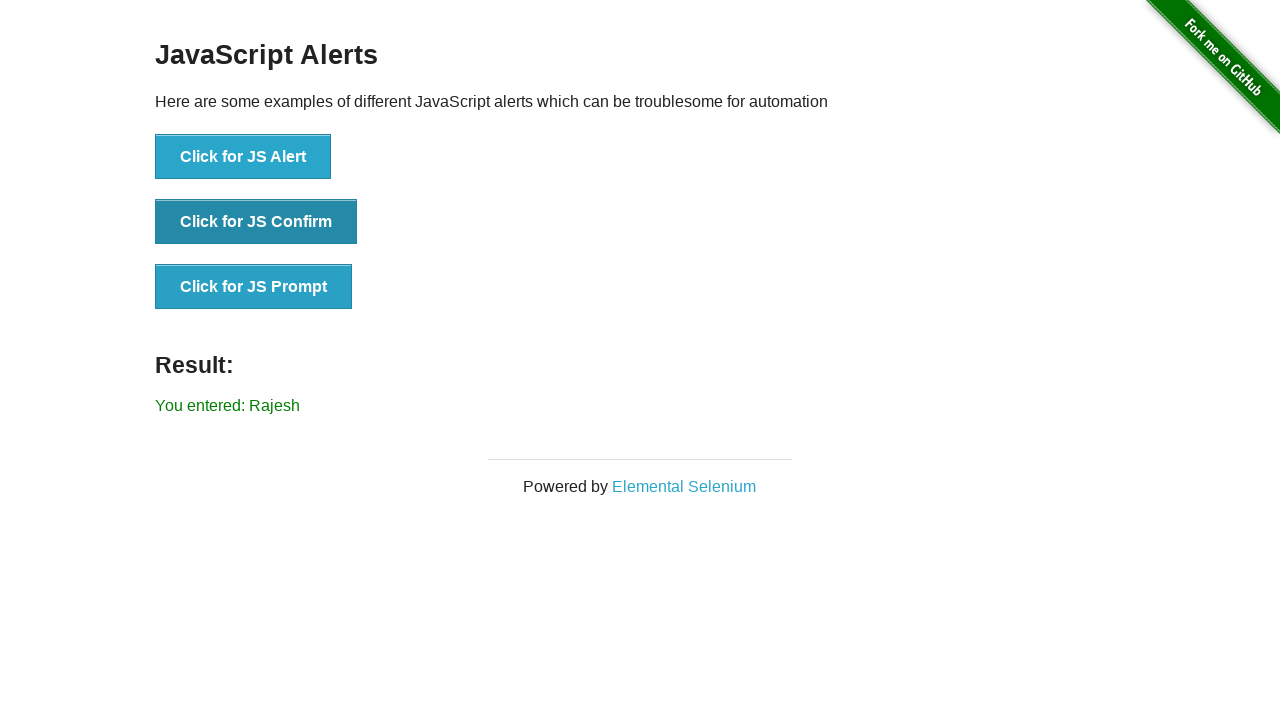

Result element loaded after prompt dialog submission
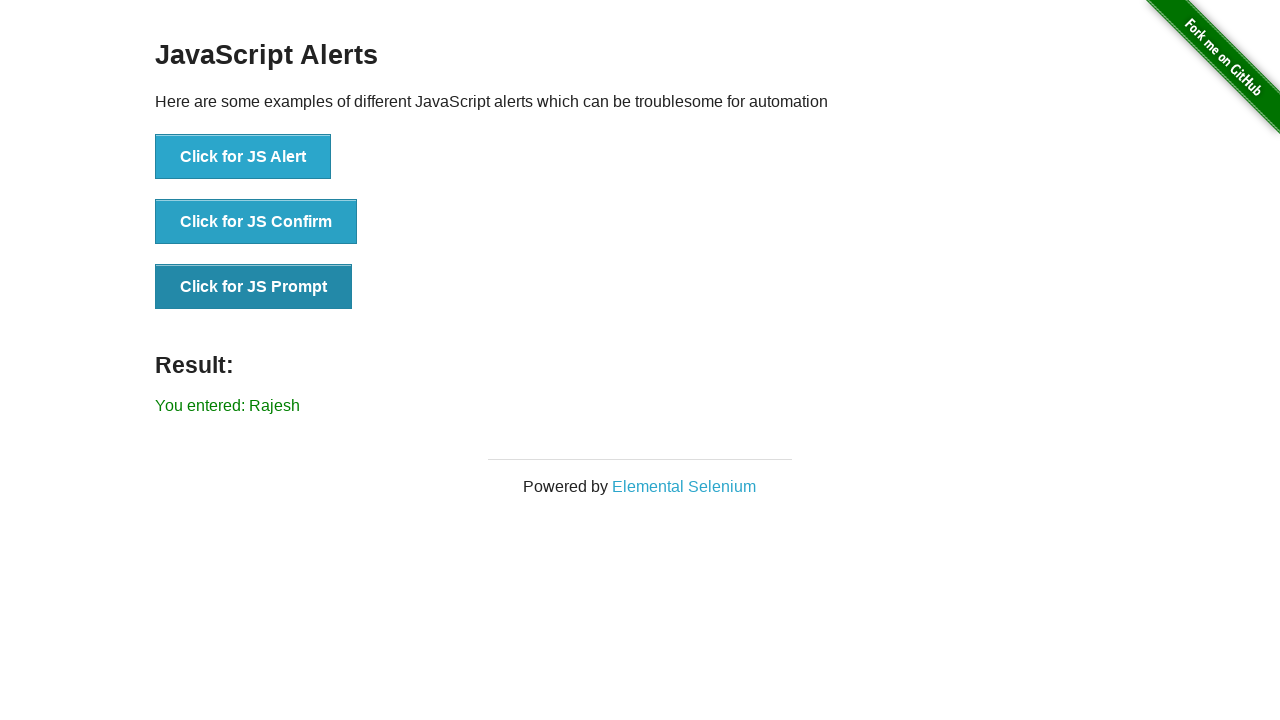

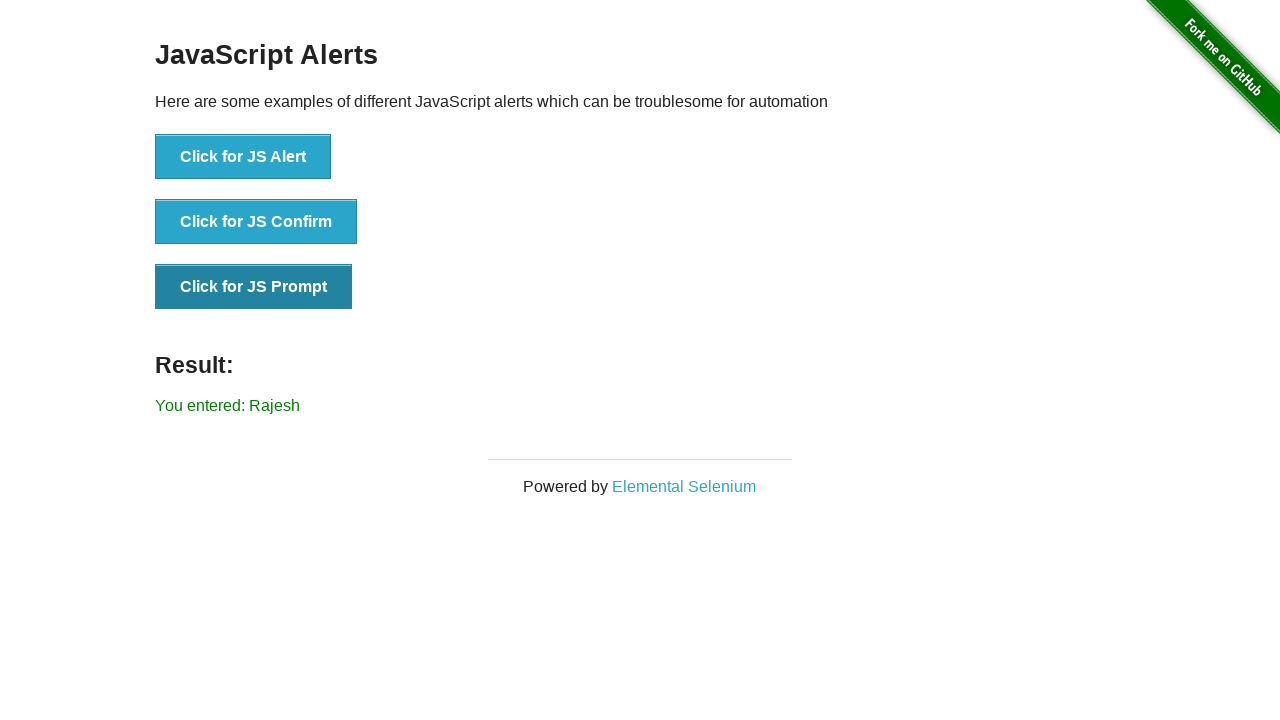